Tests navigation menu functionality by hovering over each main menu item and verifying that submenu items are displayed

Starting URL: https://www.urbanladder.com/

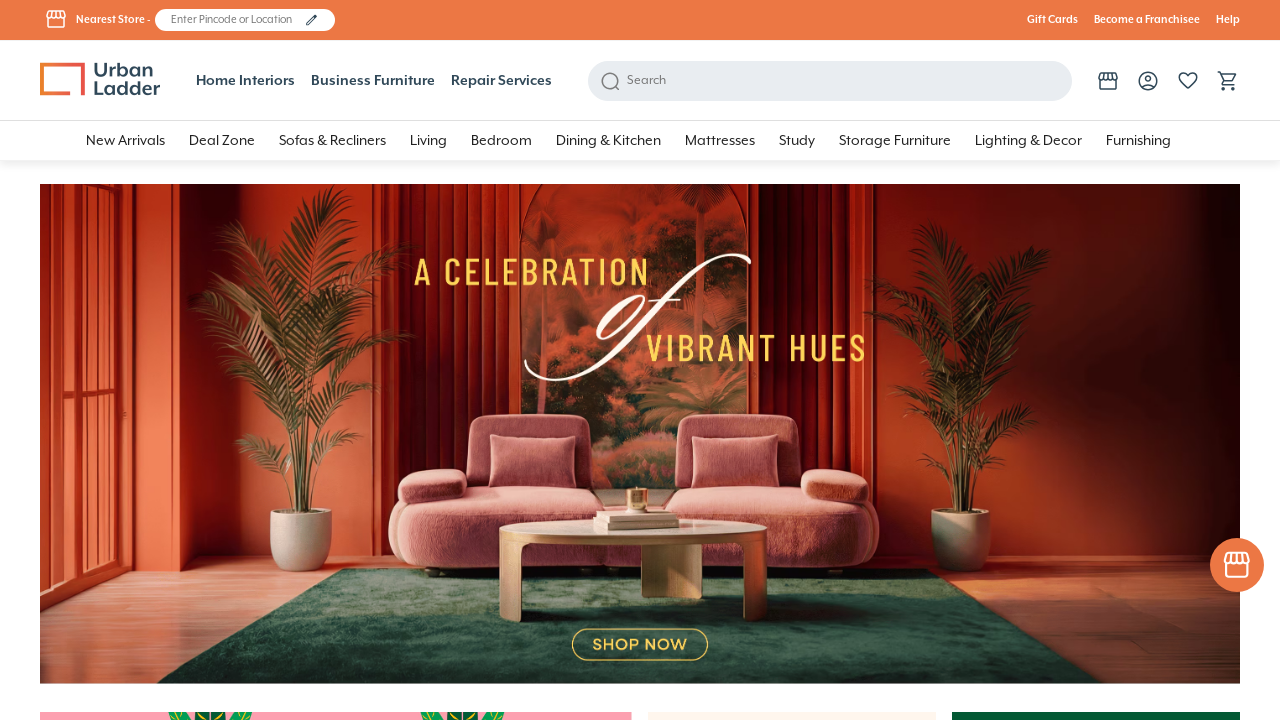

Located all main menu items in navigation bar
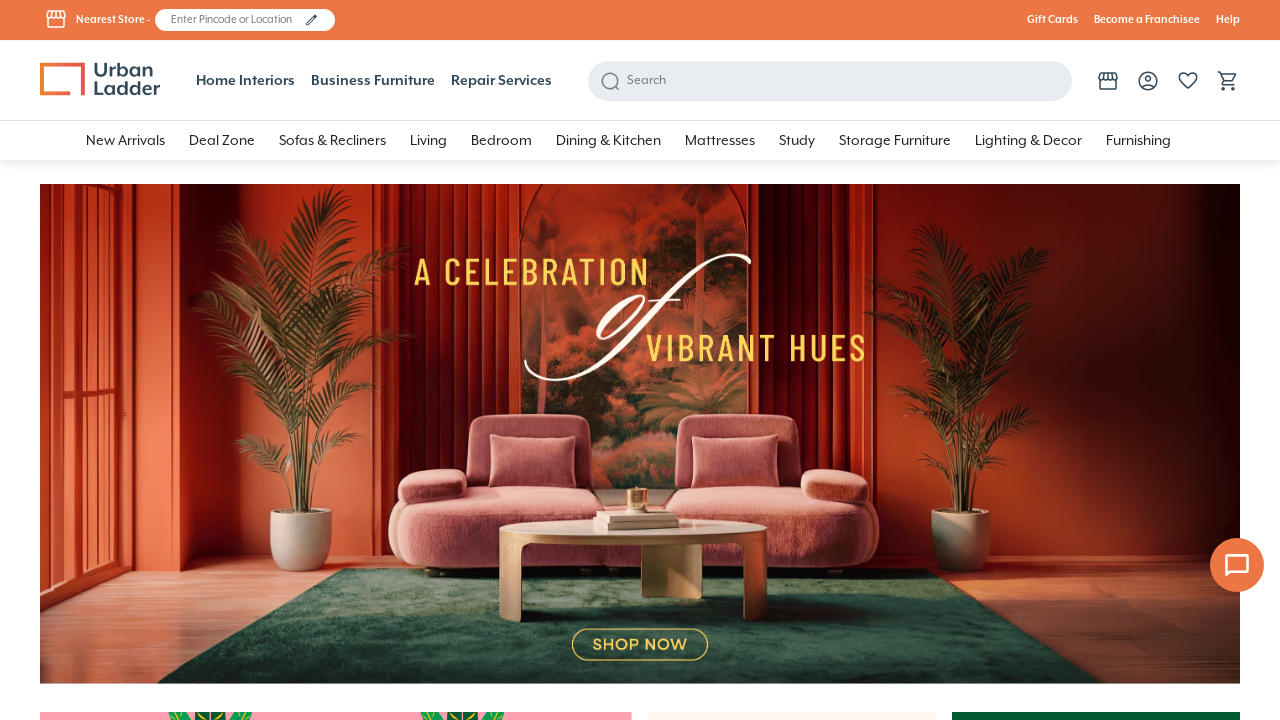

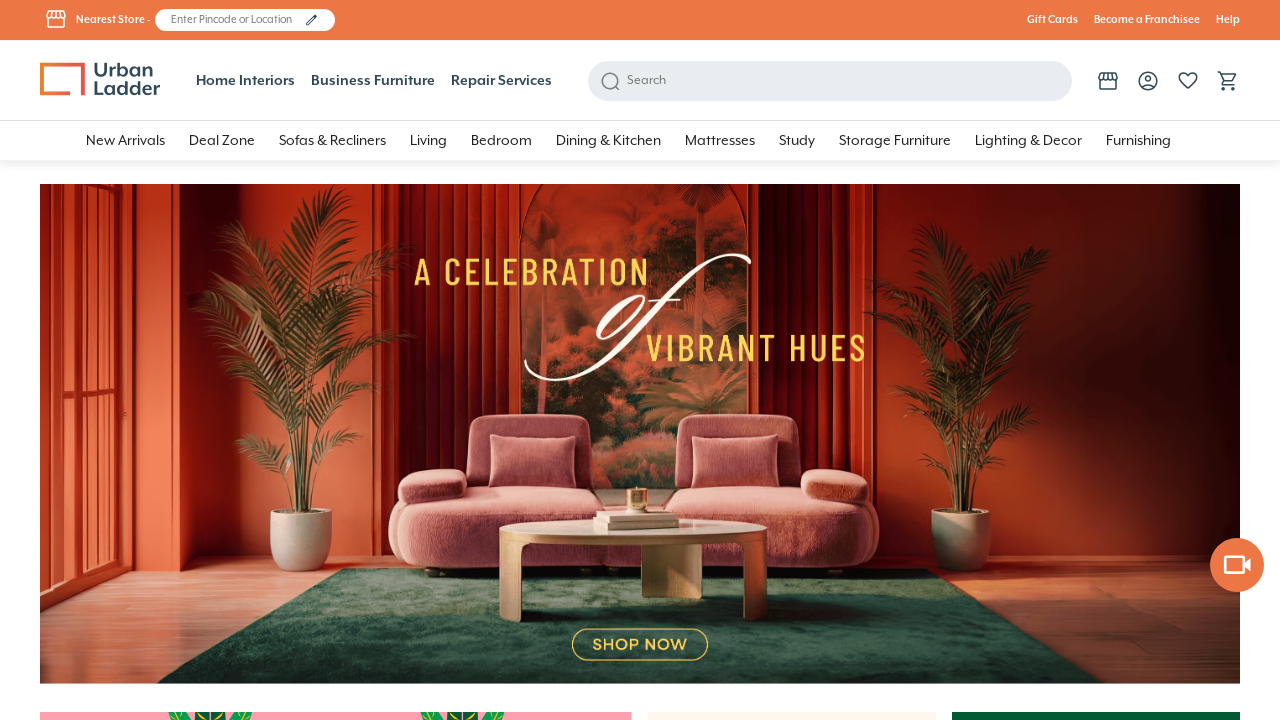